Checks that various static pages (about, delivery, rules, payment, faq, terms, contacts) are accessible on the website

Starting URL: https://instamart.ru/about

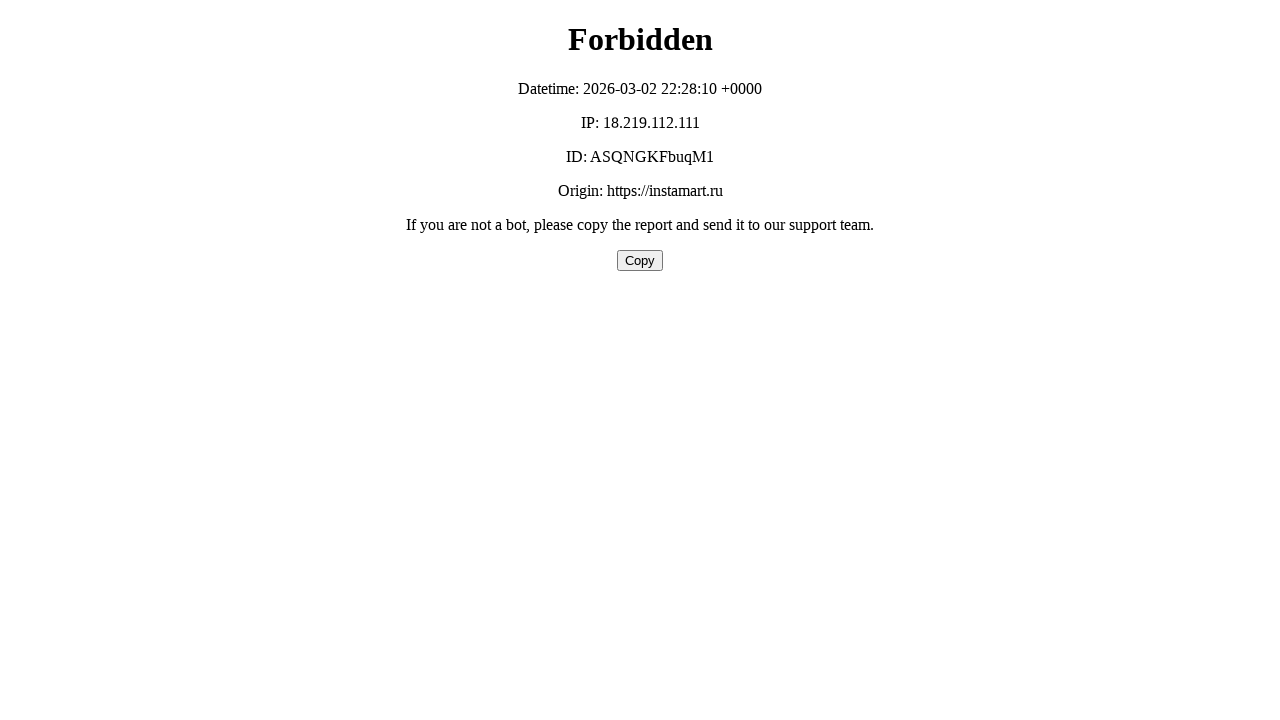

About page loaded (domcontentloaded)
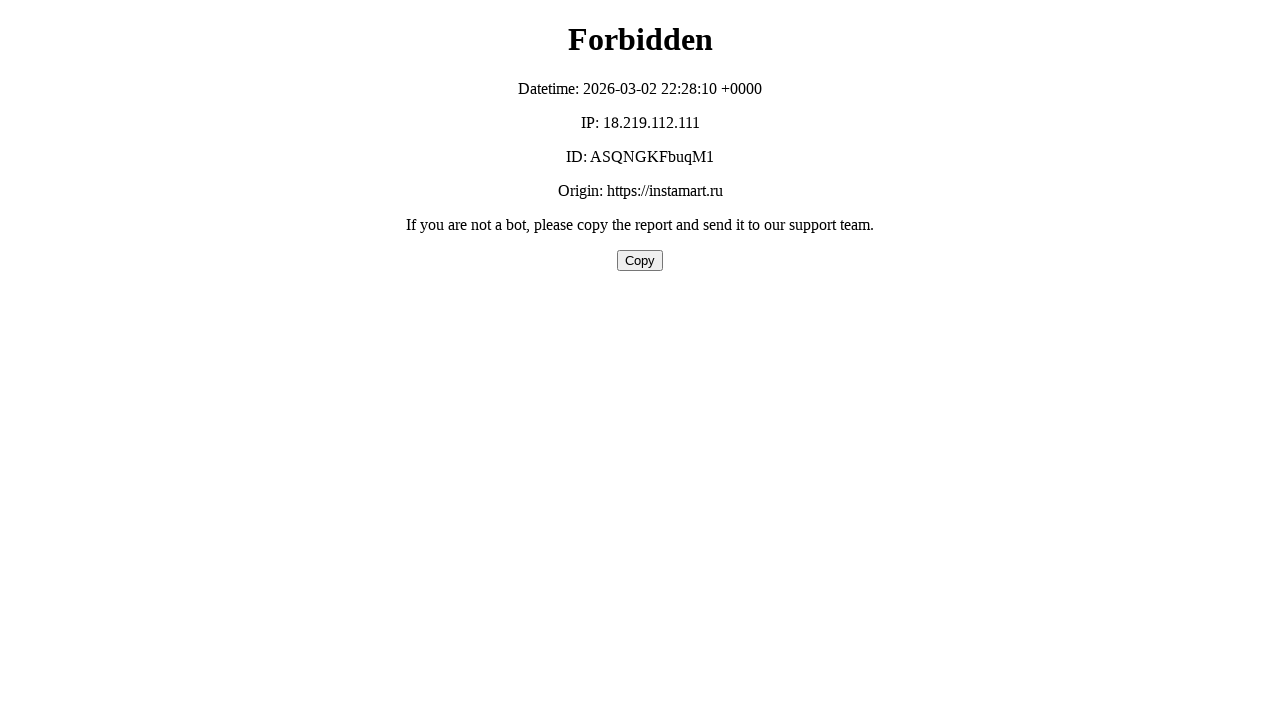

Navigated to delivery page
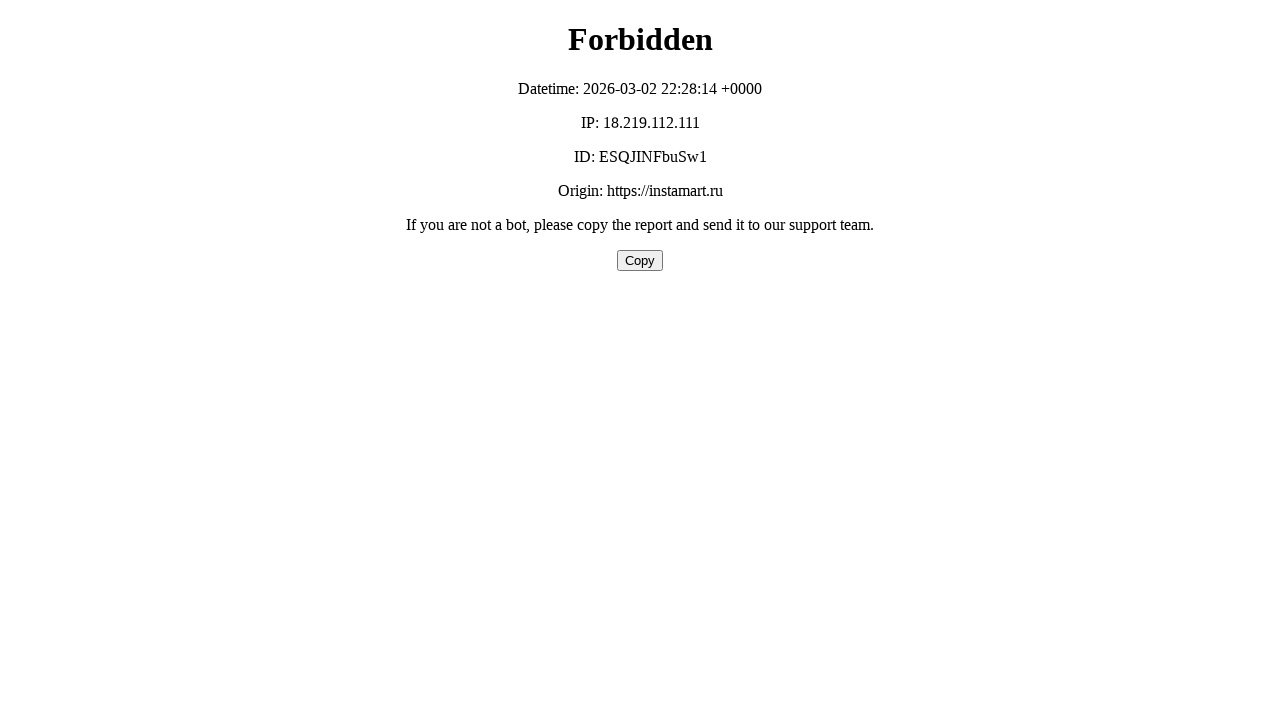

Delivery page loaded (domcontentloaded)
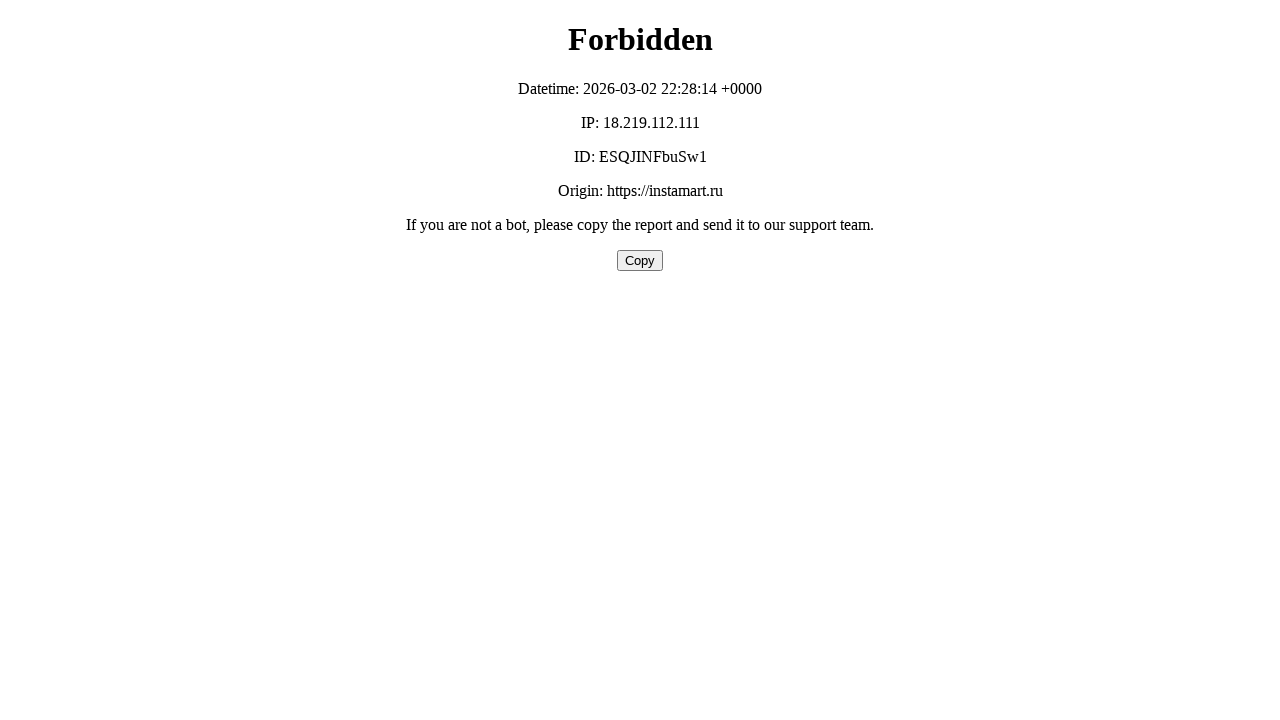

Navigated to rules page
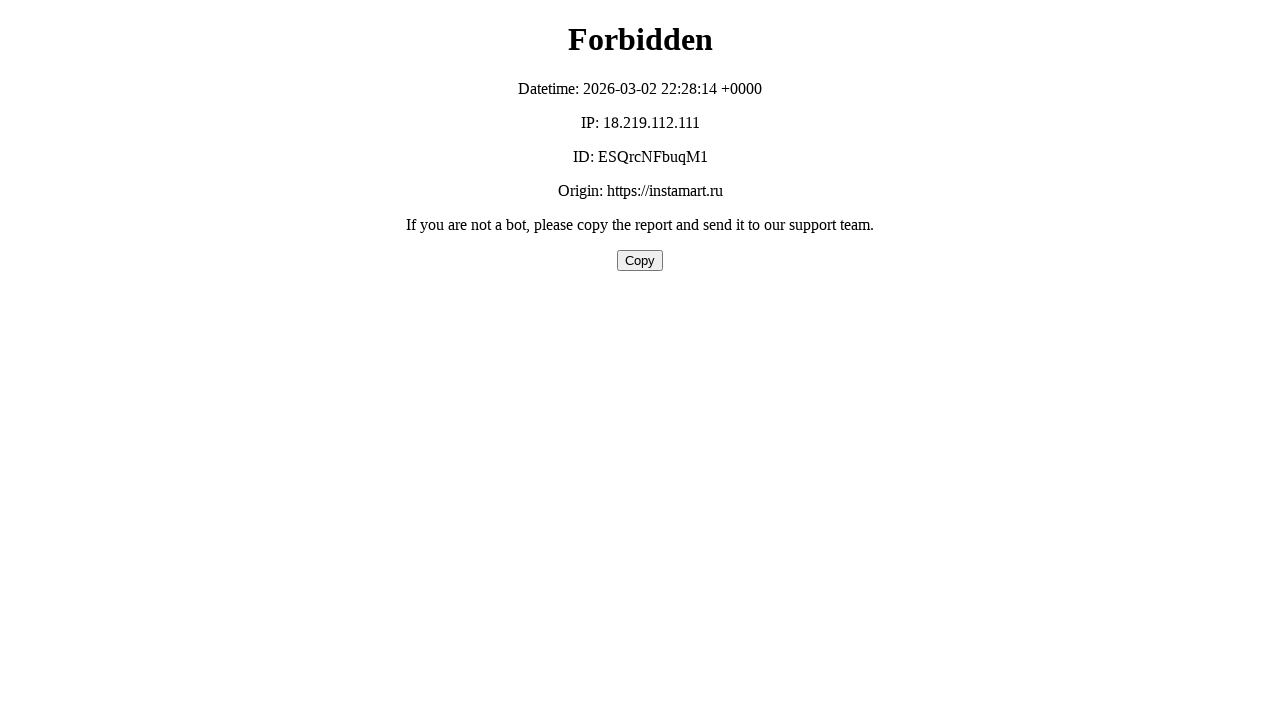

Rules page loaded (domcontentloaded)
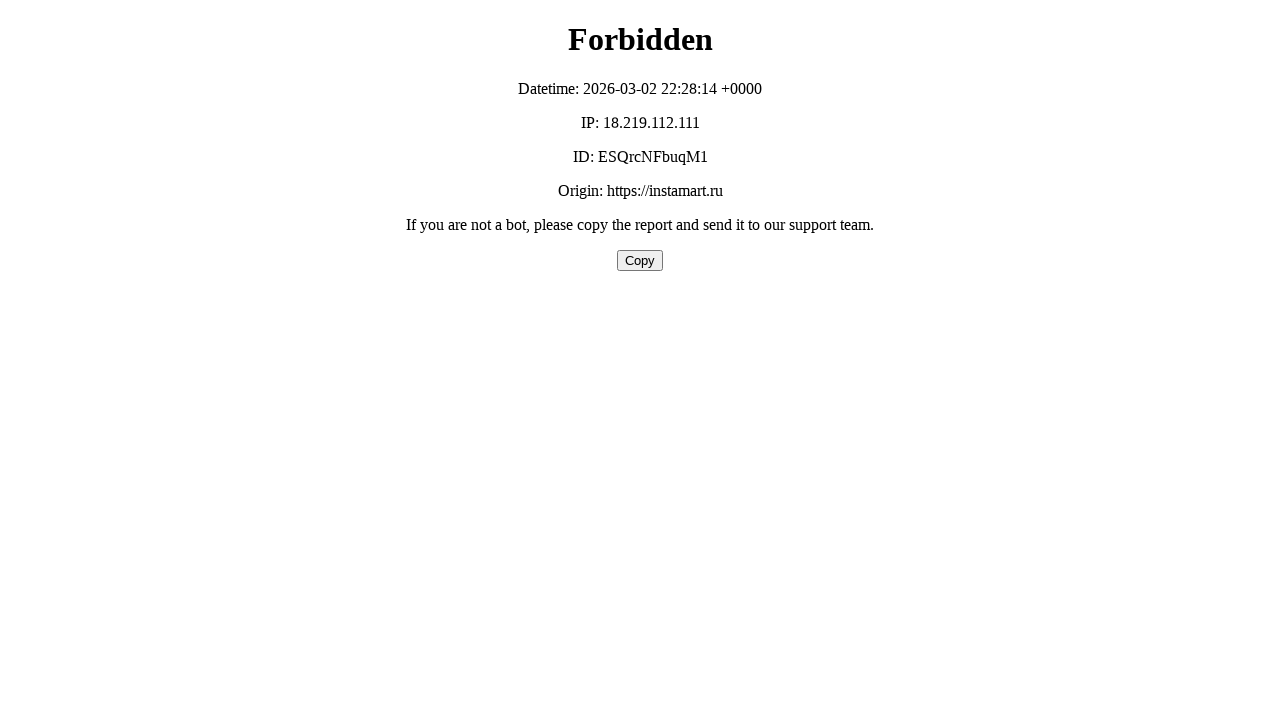

Navigated to payment page
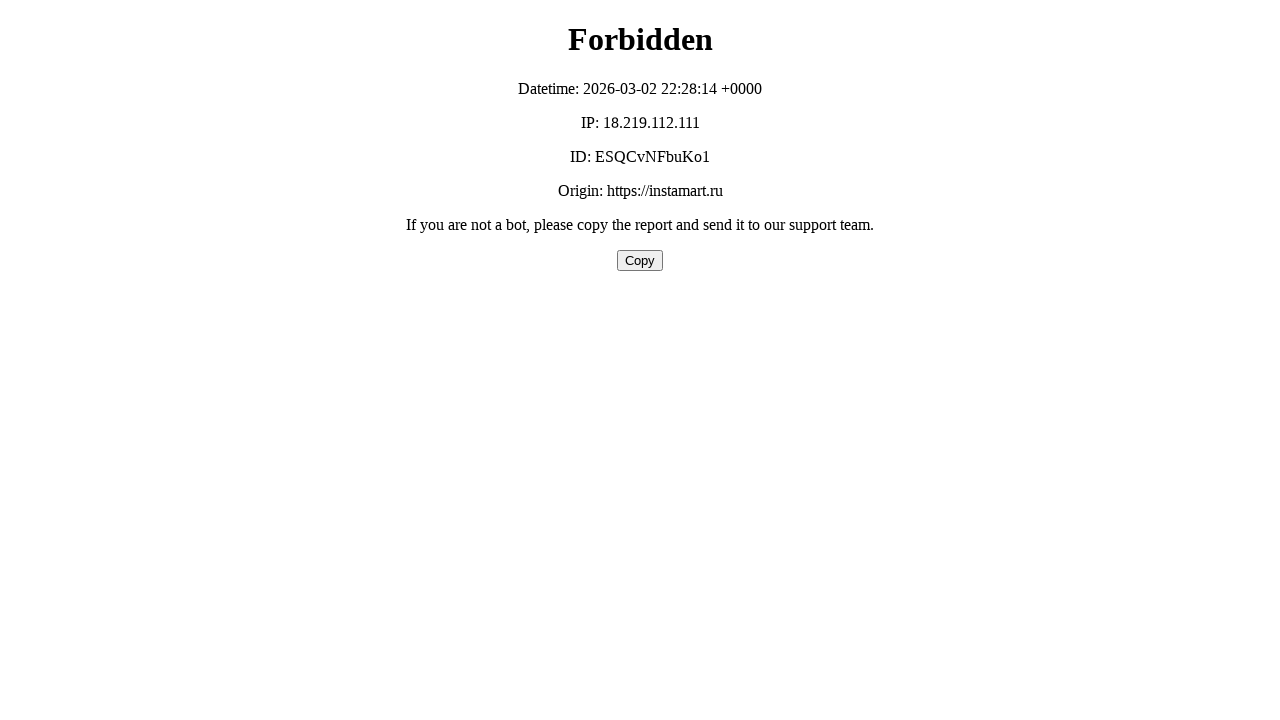

Payment page loaded (domcontentloaded)
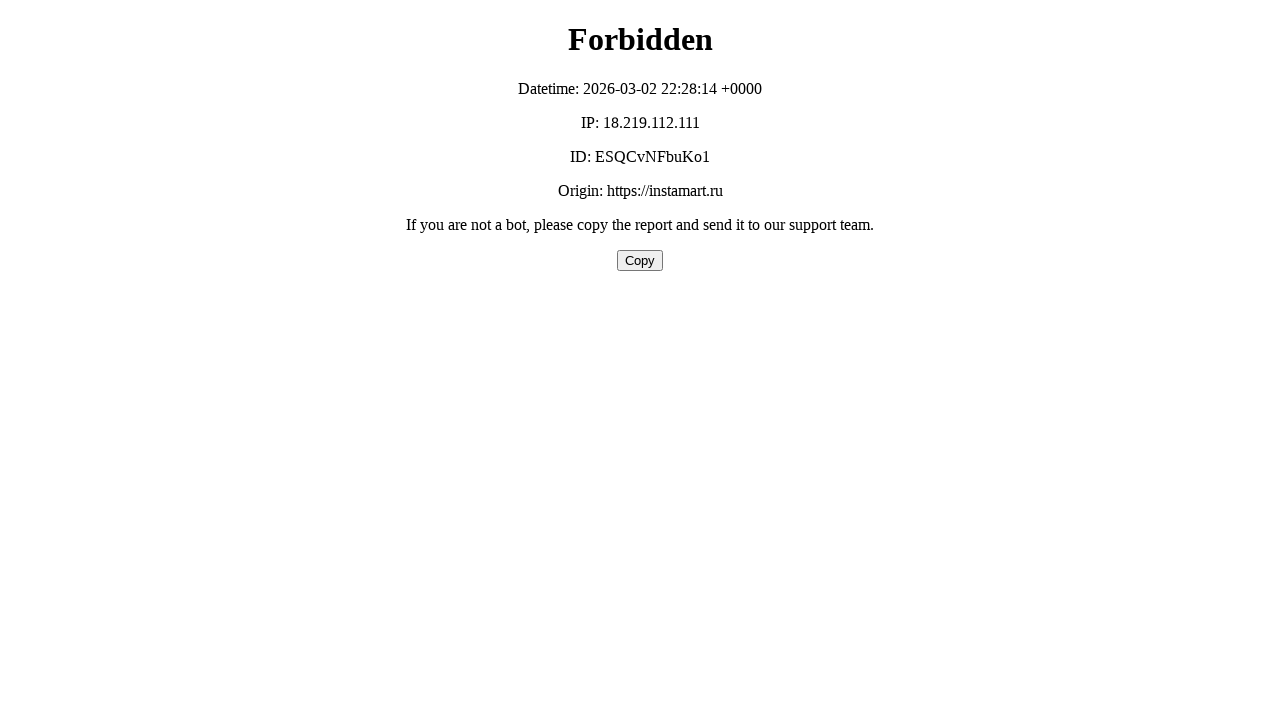

Navigated to FAQ page
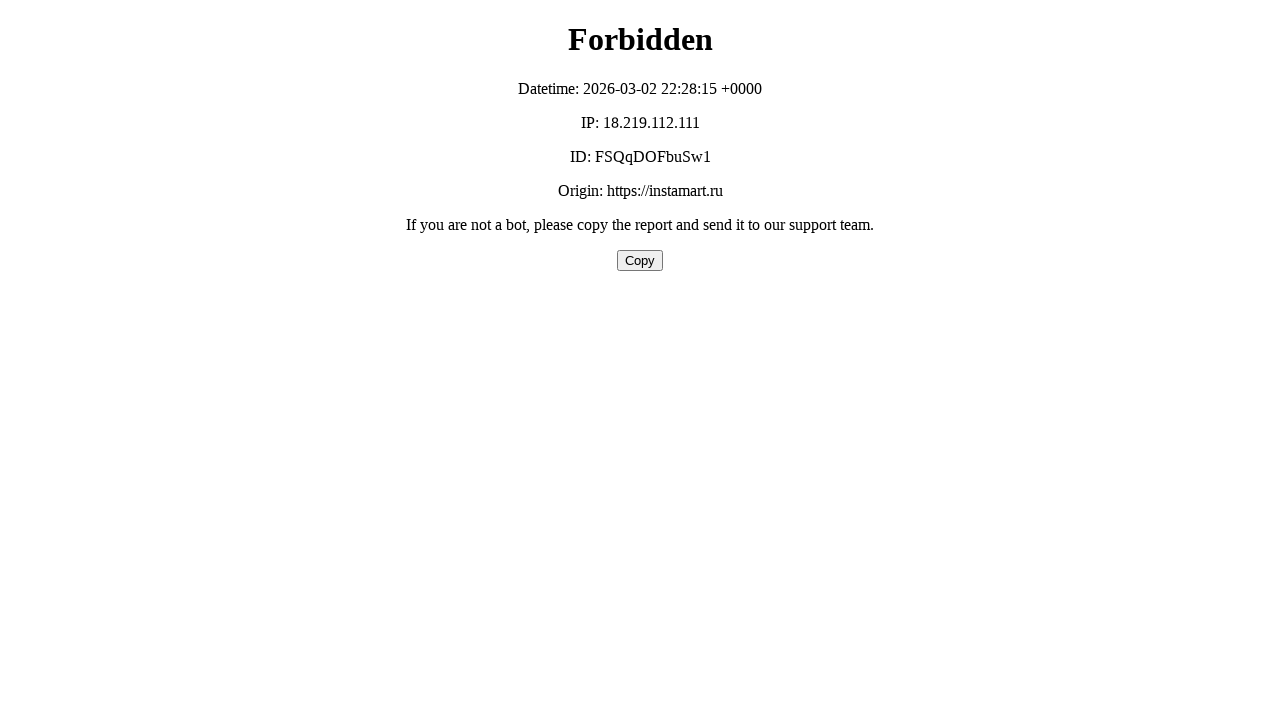

FAQ page loaded (domcontentloaded)
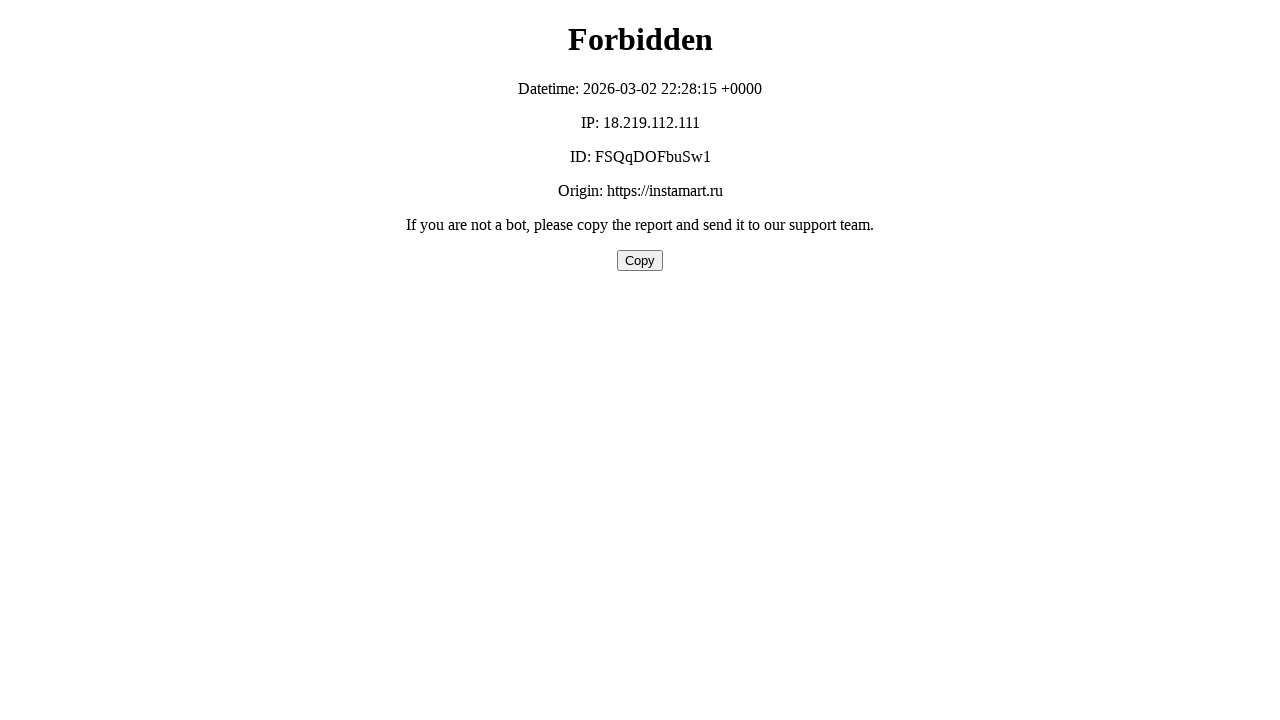

Navigated to terms page
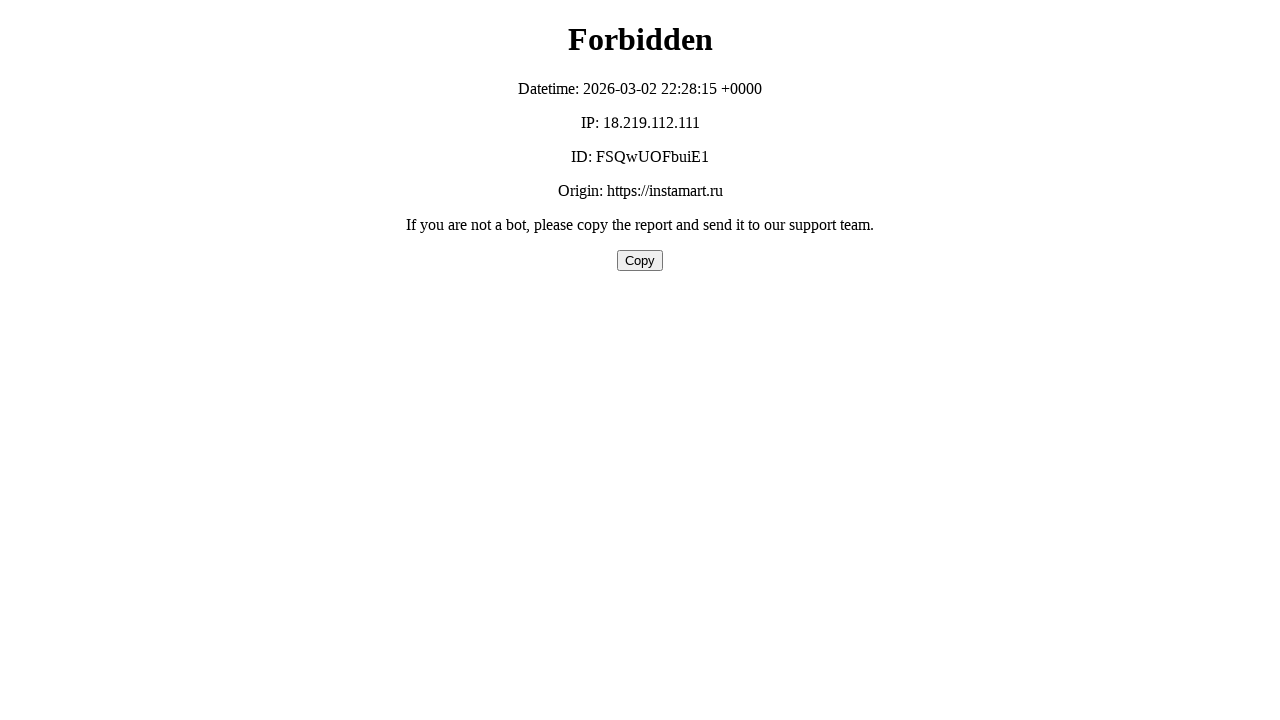

Terms page loaded (domcontentloaded)
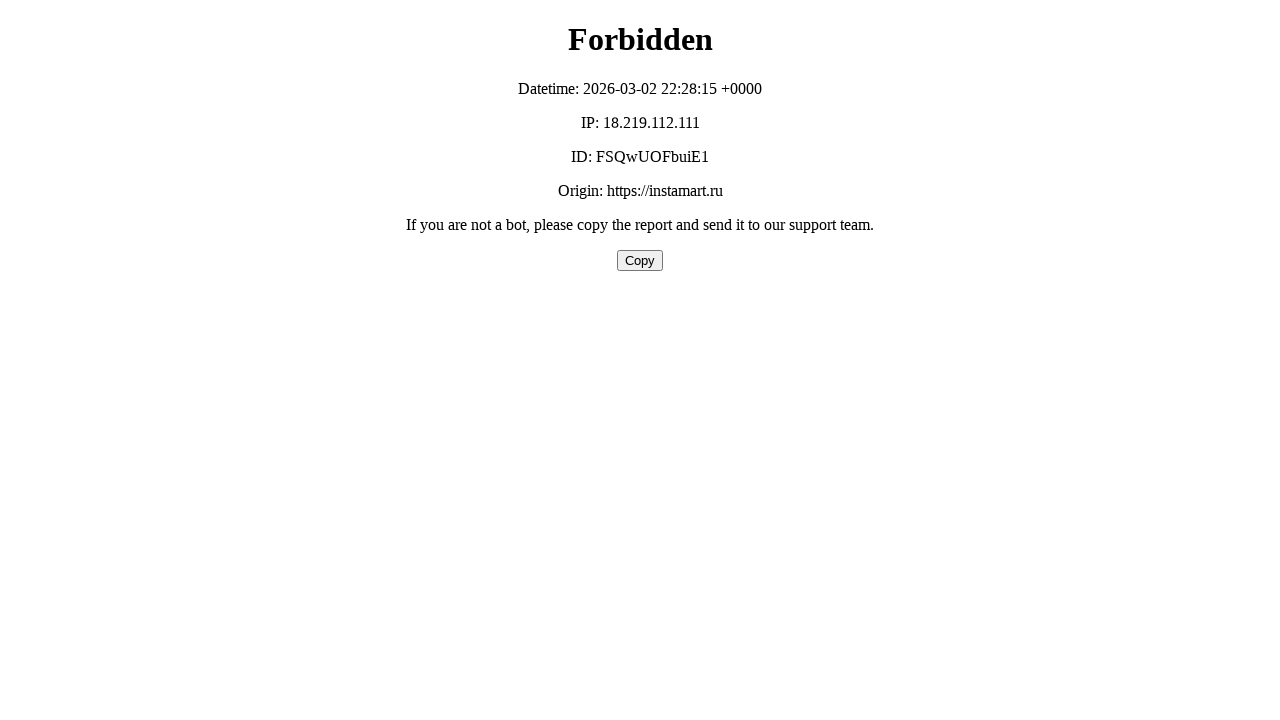

Navigated to contacts page
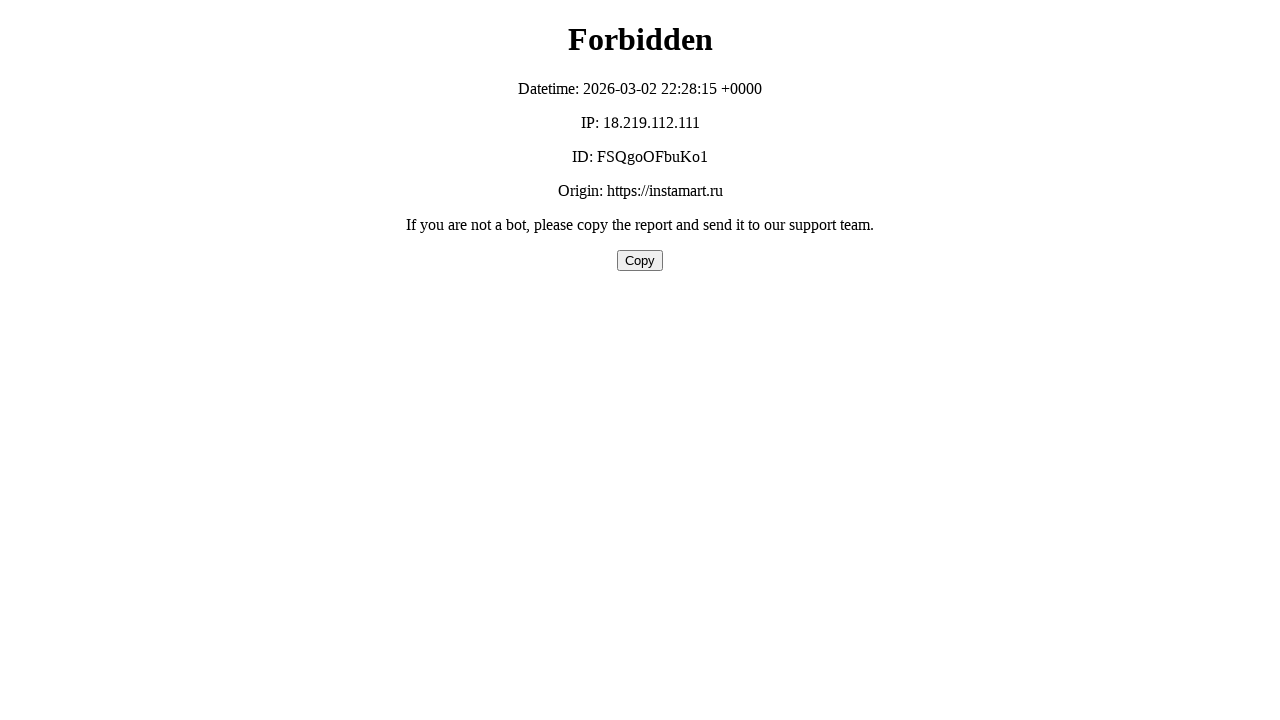

Contacts page loaded (domcontentloaded)
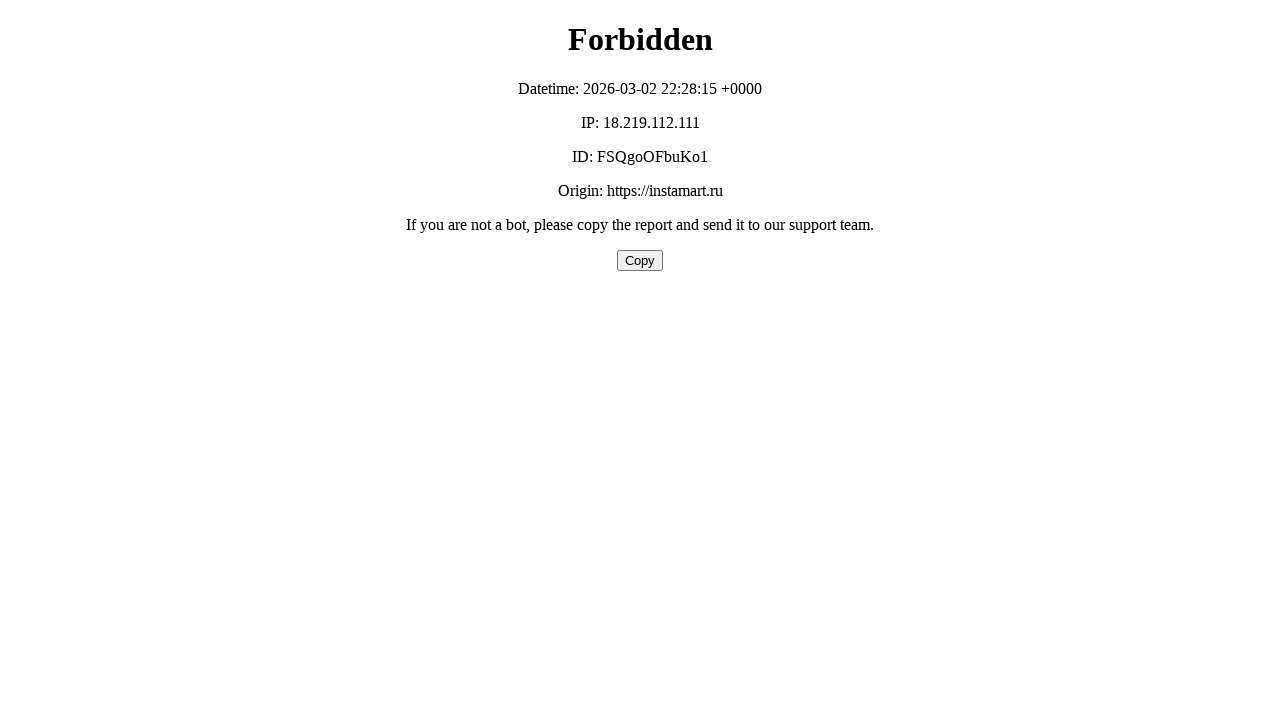

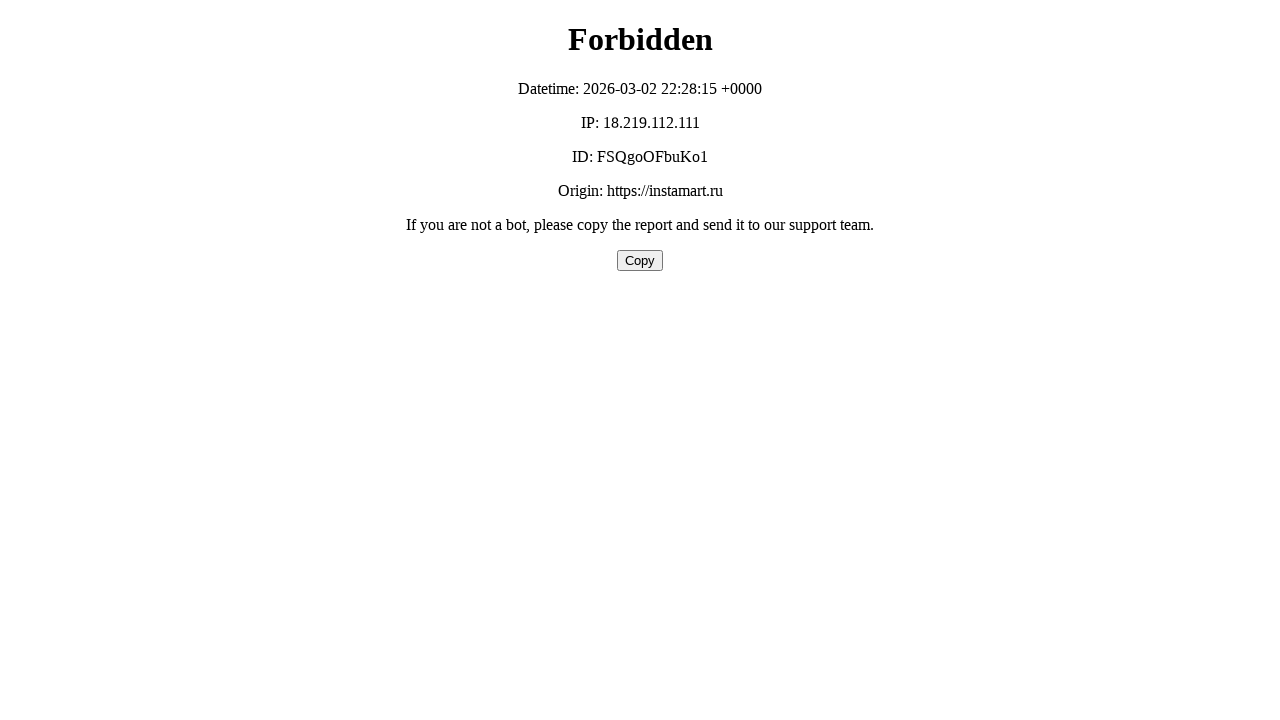